Tests that entered text is trimmed when saving an edited todo

Starting URL: https://demo.playwright.dev/todomvc

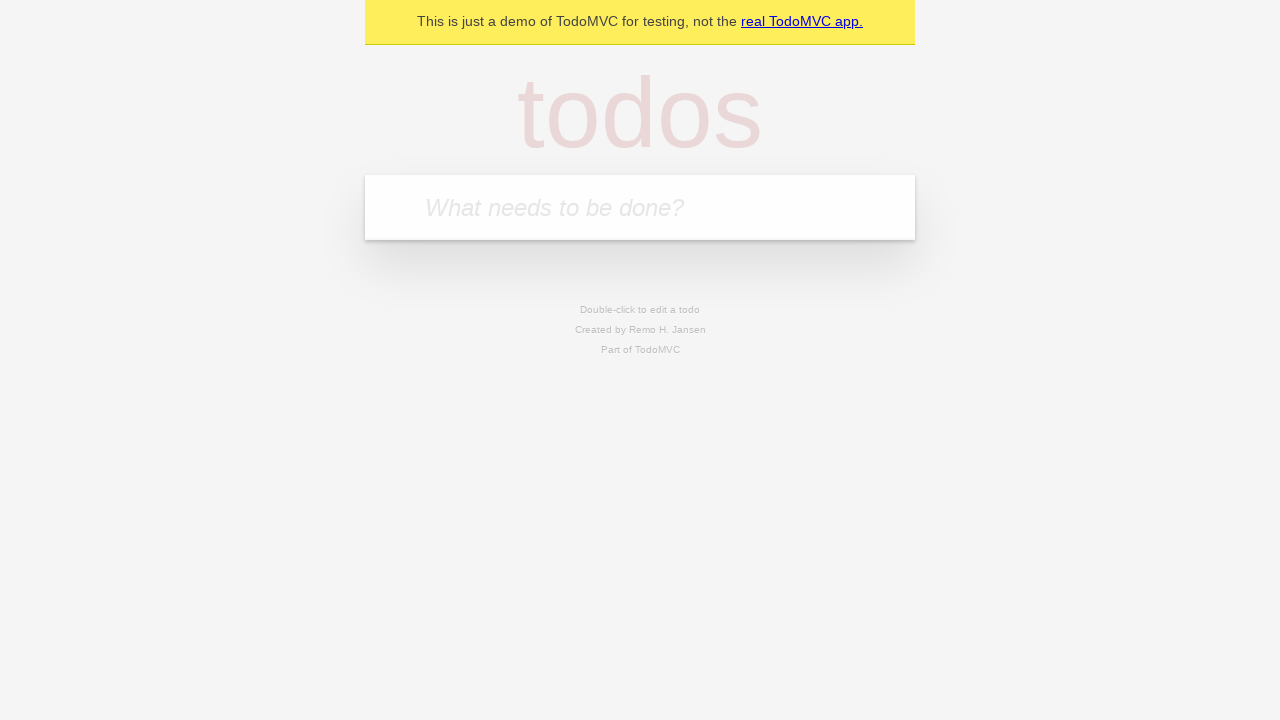

Filled todo input with 'buy some cheese' on internal:attr=[placeholder="What needs to be done?"i]
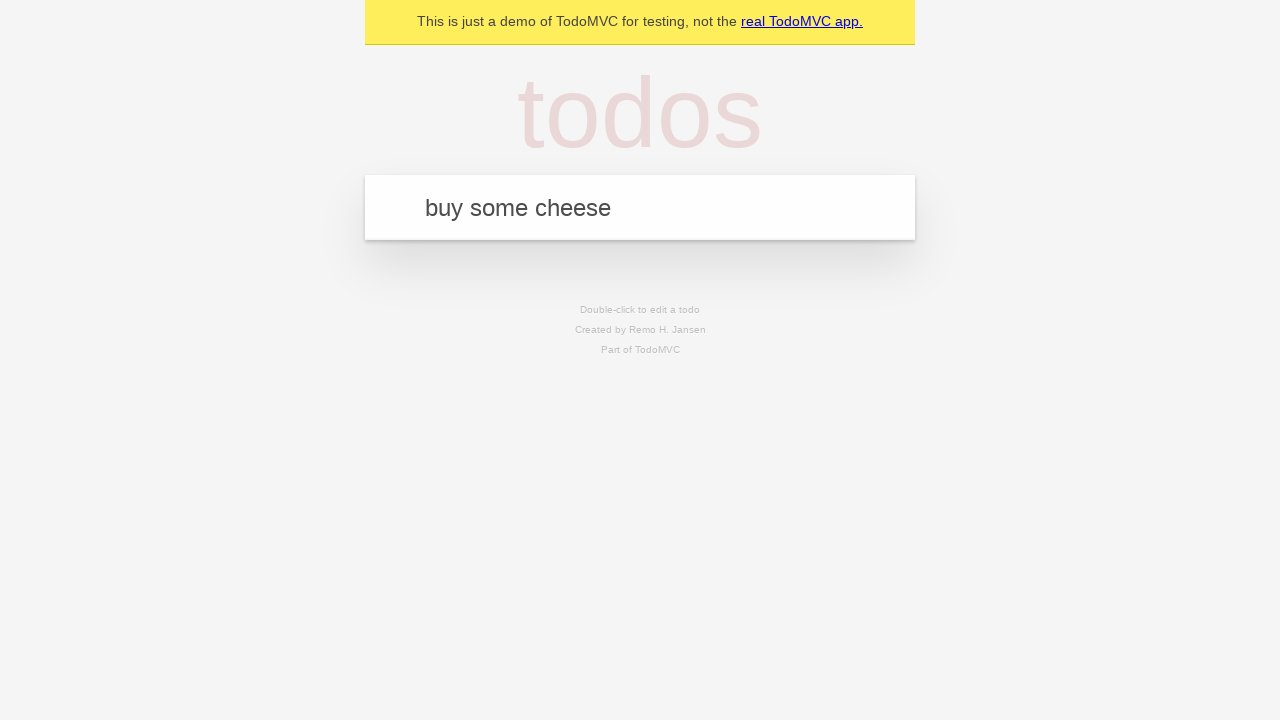

Pressed Enter to create first todo item on internal:attr=[placeholder="What needs to be done?"i]
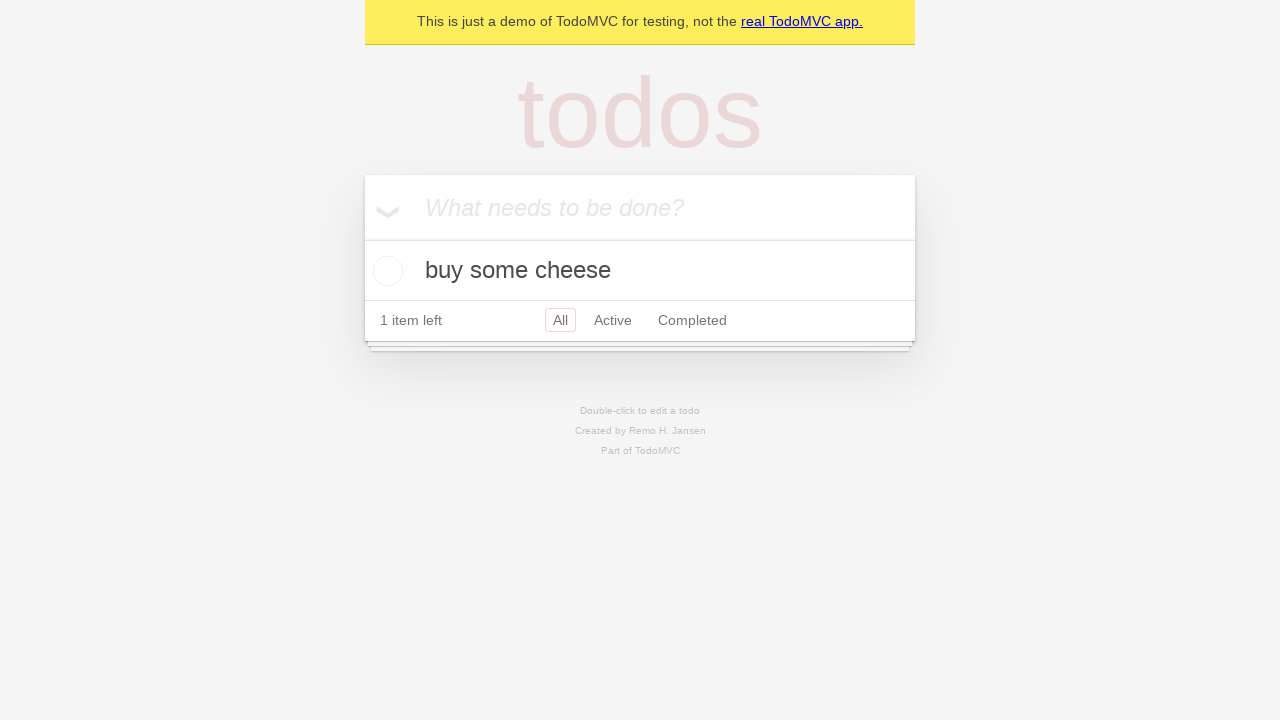

Filled todo input with 'feed the cat' on internal:attr=[placeholder="What needs to be done?"i]
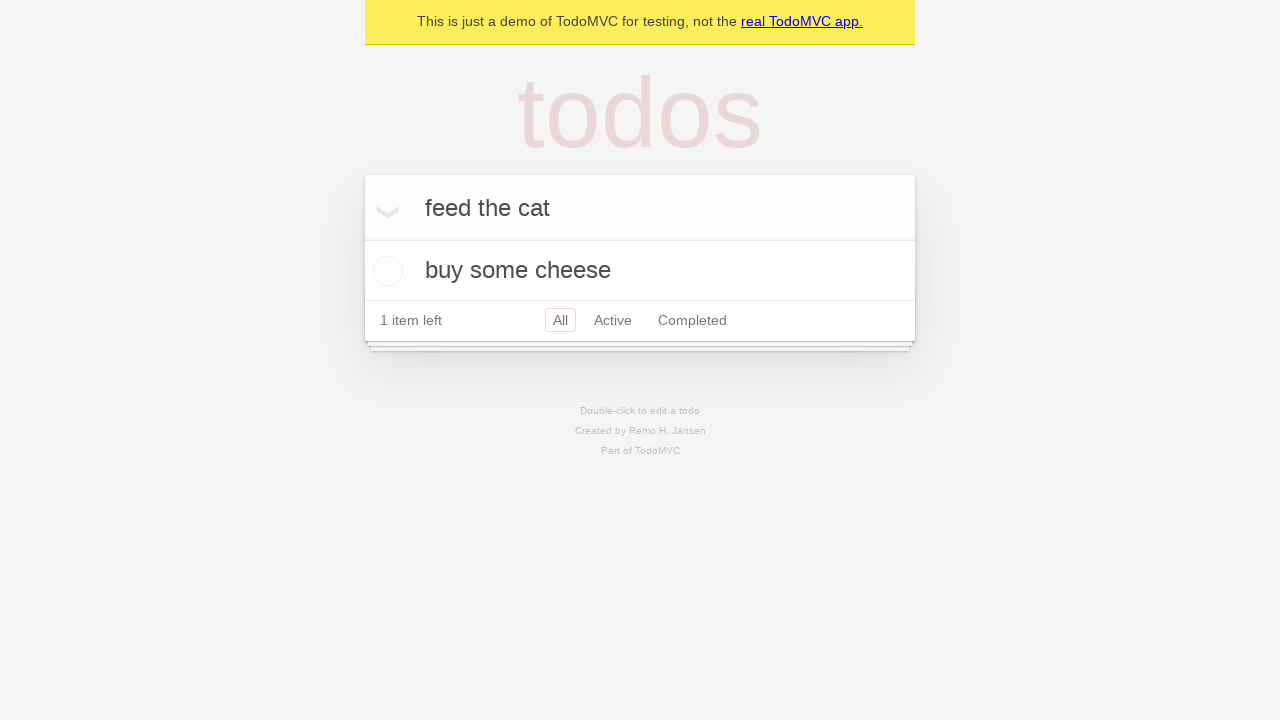

Pressed Enter to create second todo item on internal:attr=[placeholder="What needs to be done?"i]
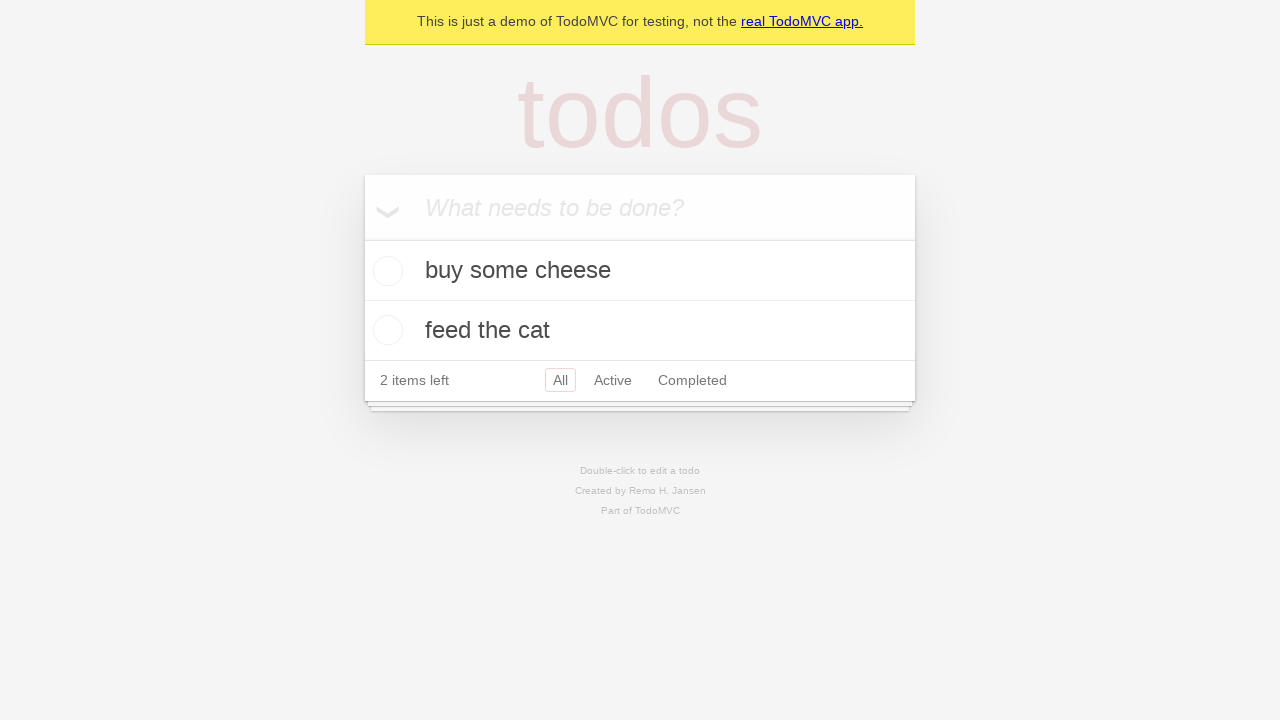

Filled todo input with 'book a doctors appointment' on internal:attr=[placeholder="What needs to be done?"i]
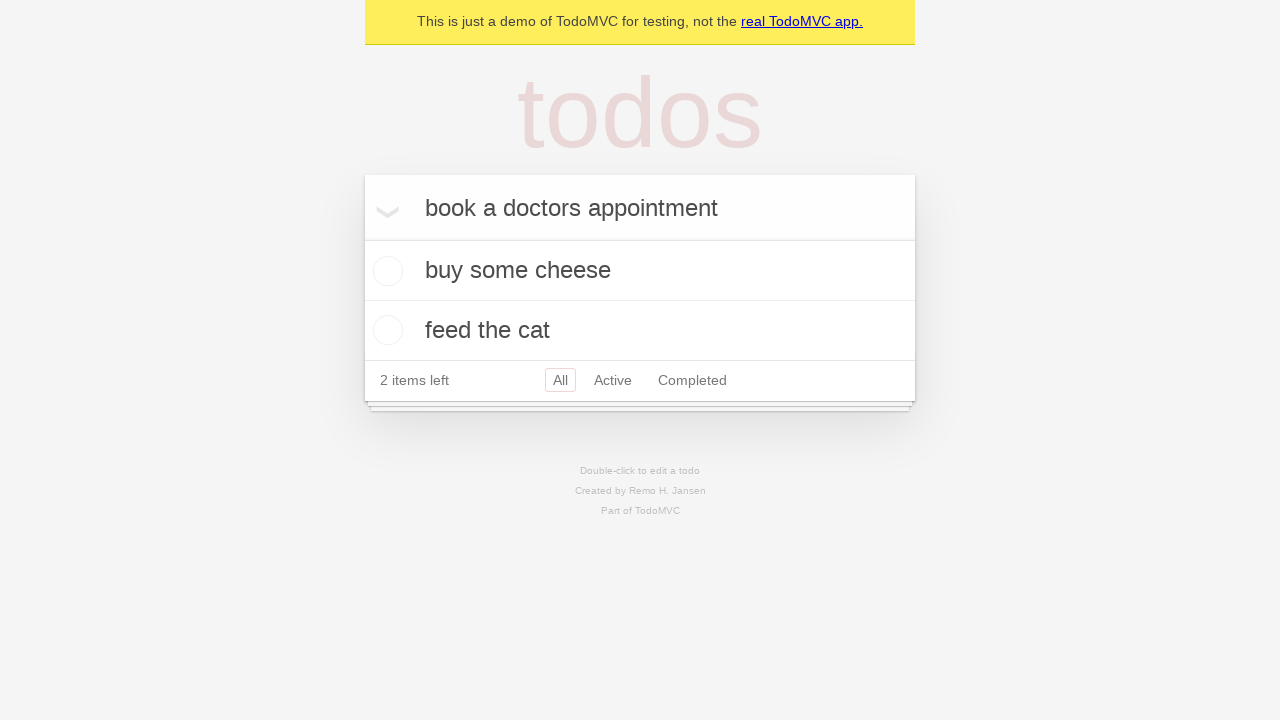

Pressed Enter to create third todo item on internal:attr=[placeholder="What needs to be done?"i]
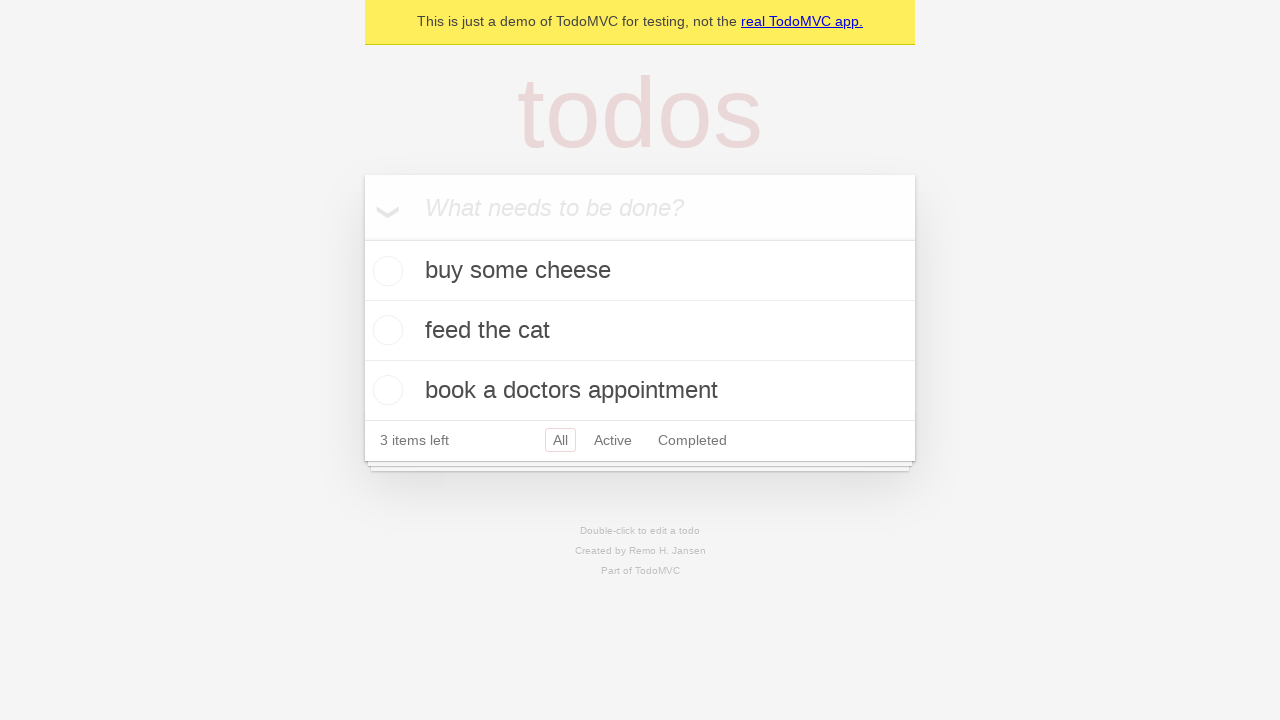

Double-clicked second todo item to enter edit mode at (640, 331) on internal:testid=[data-testid="todo-item"s] >> nth=1
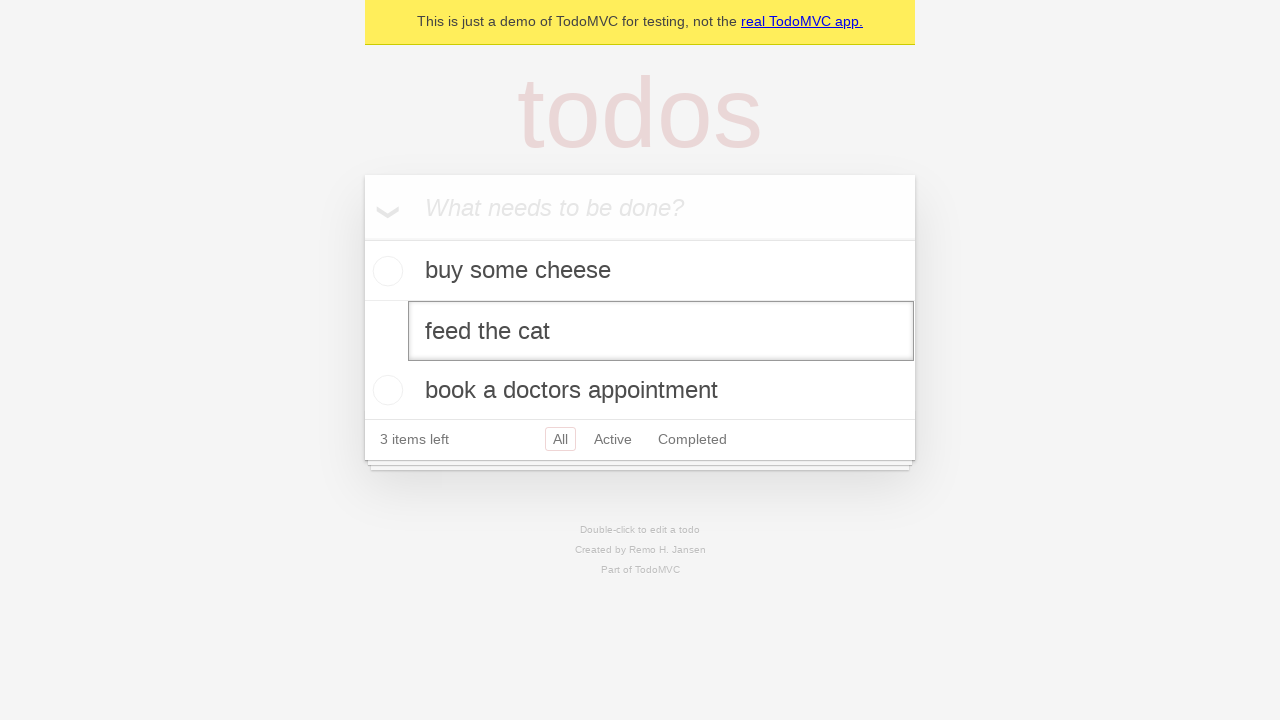

Filled edit field with text containing leading and trailing whitespace on internal:testid=[data-testid="todo-item"s] >> nth=1 >> internal:role=textbox[nam
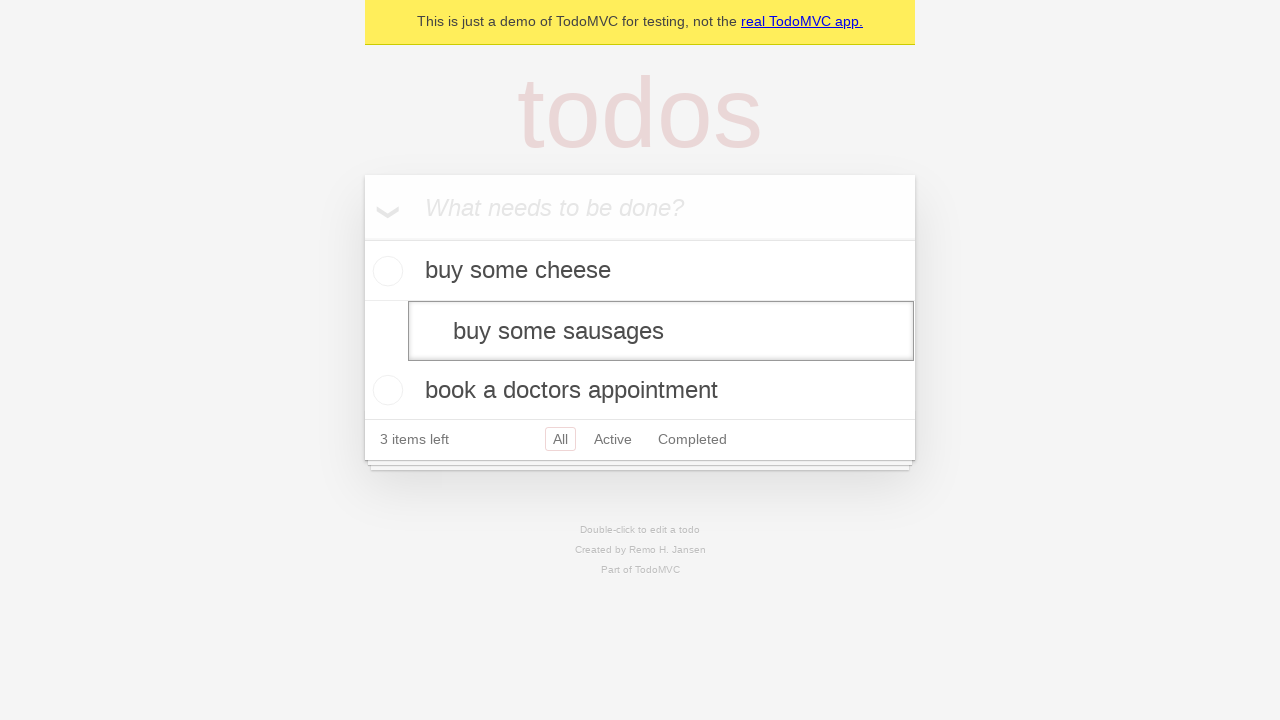

Pressed Enter to save edited todo with trimmed text on internal:testid=[data-testid="todo-item"s] >> nth=1 >> internal:role=textbox[nam
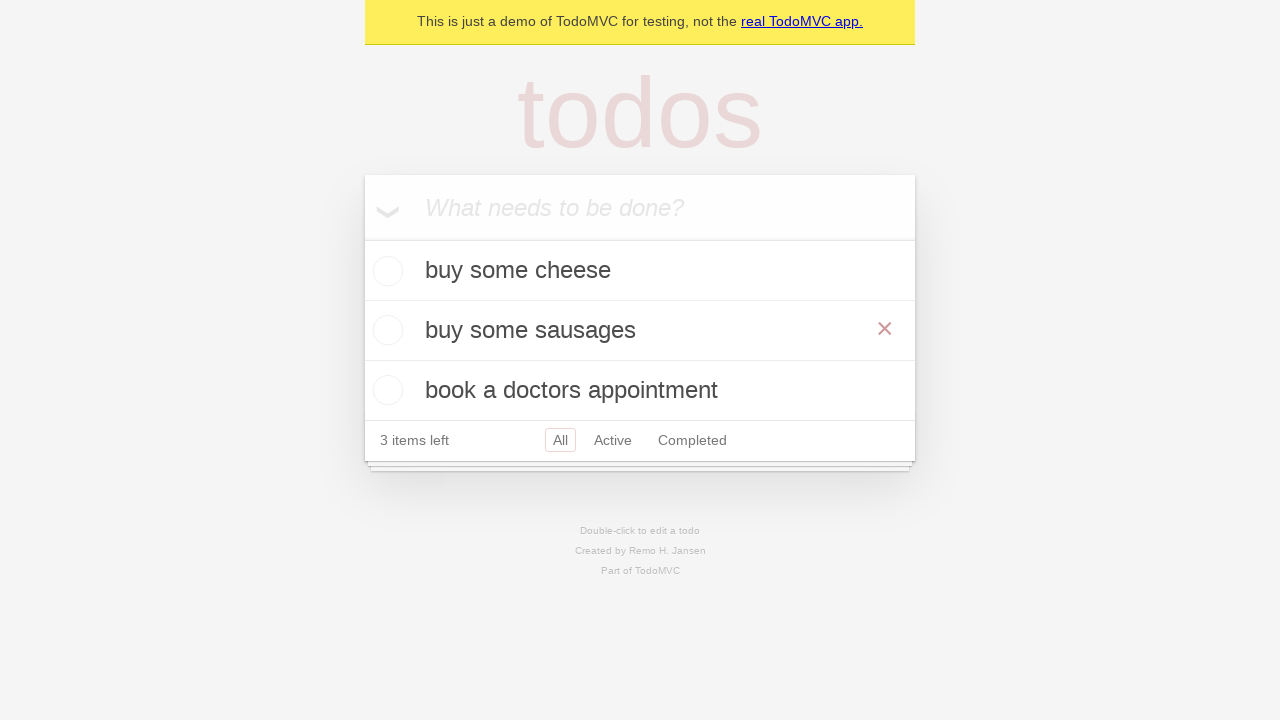

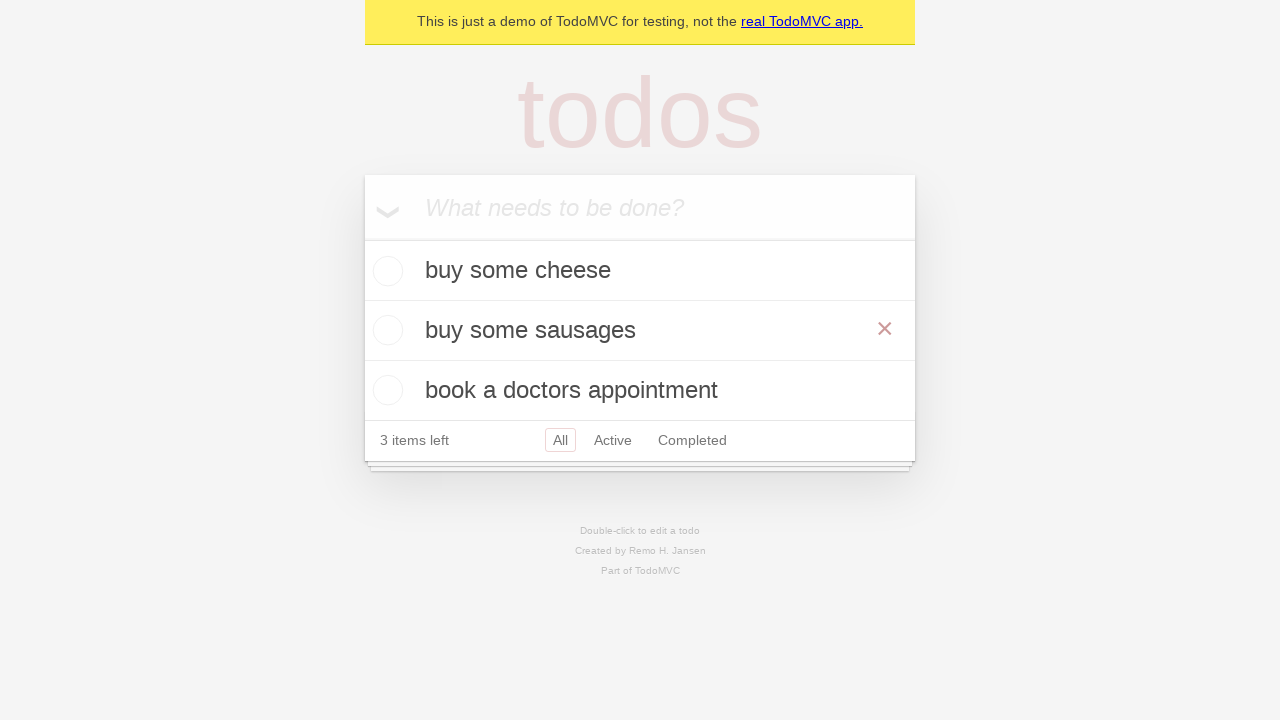